Tests that entering a number too big (105) displays an error message indicating the number is too big

Starting URL: https://kristinek.github.io/site/tasks/enter_a_number

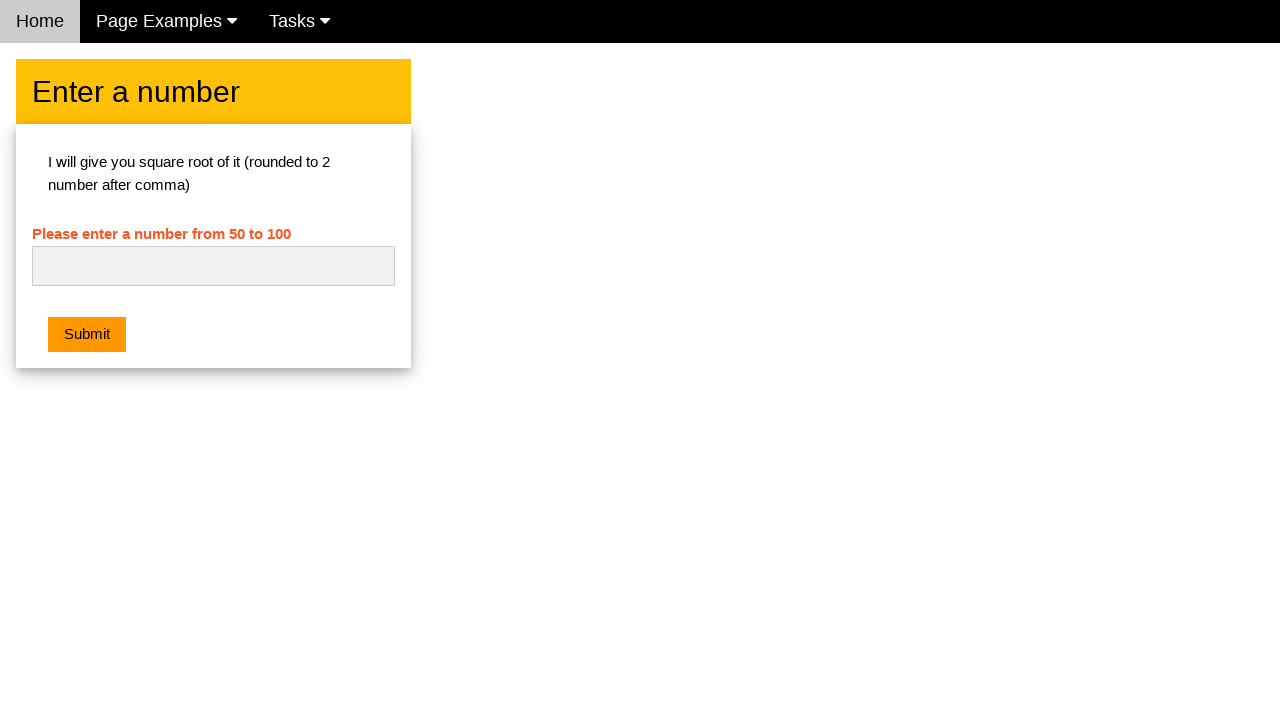

Cleared the number input field on #numb
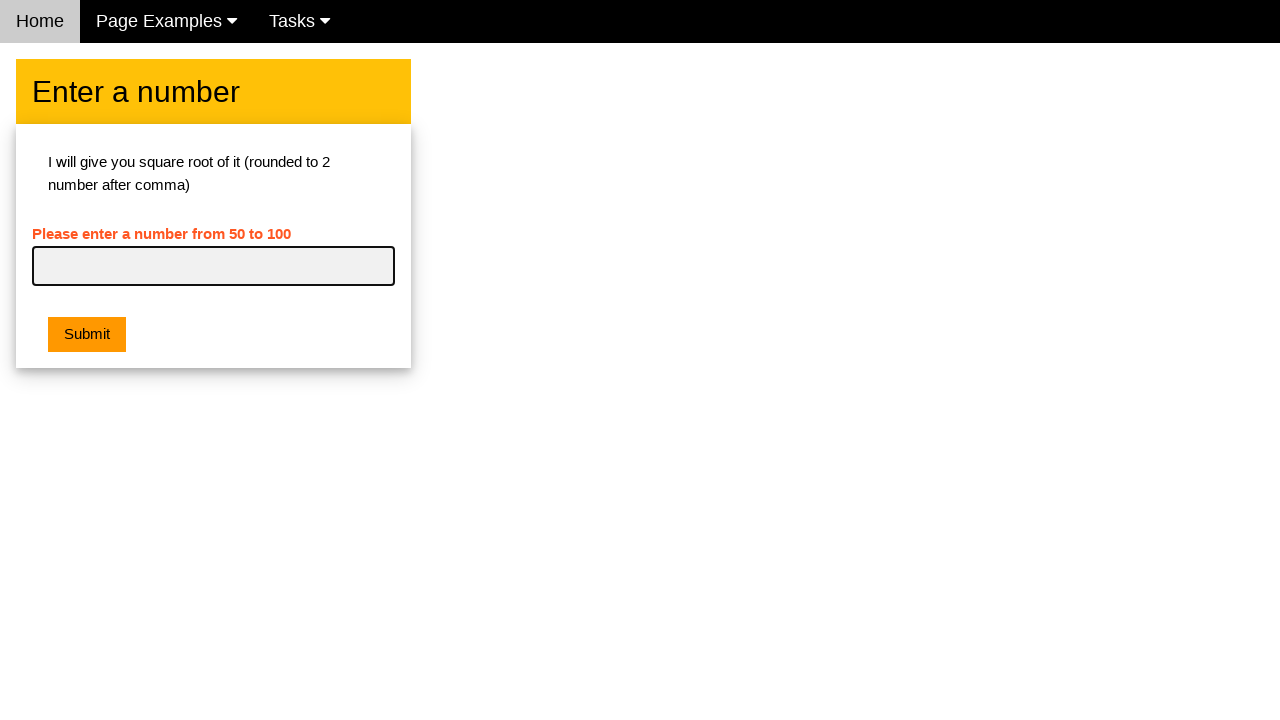

Filled number input field with '105' on #numb
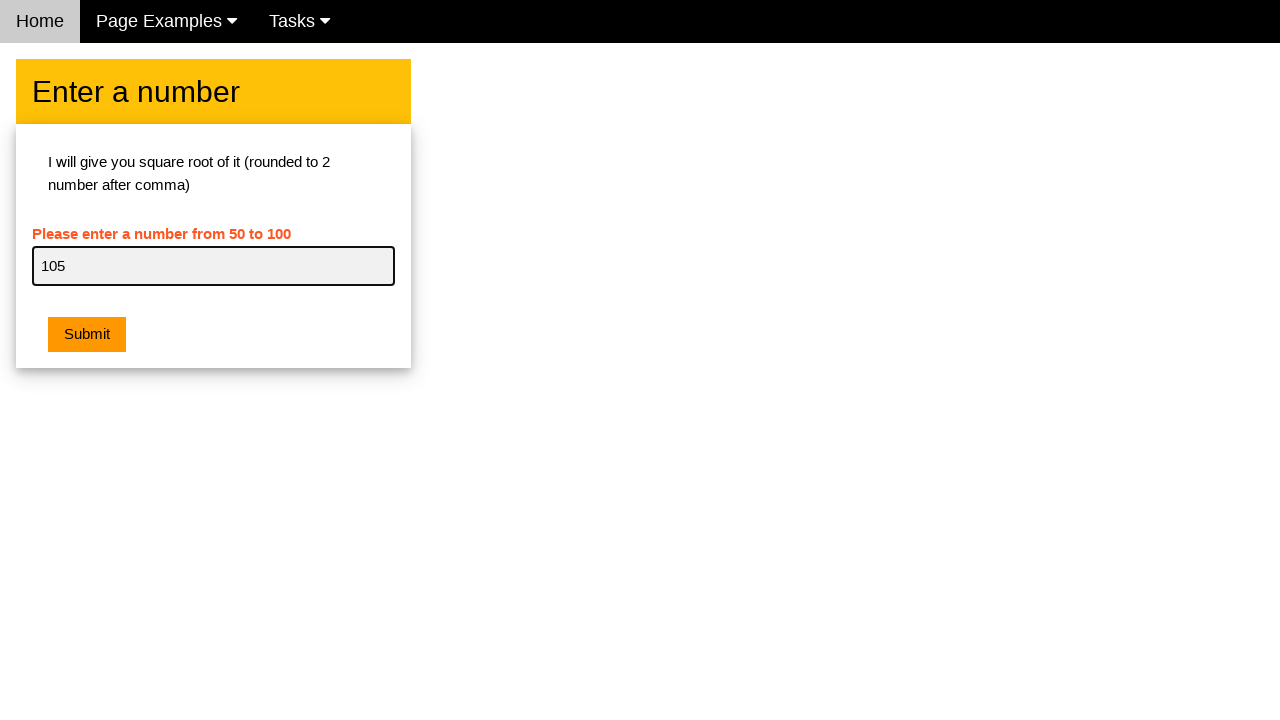

Clicked the Result button at (87, 335) on .w3-orange
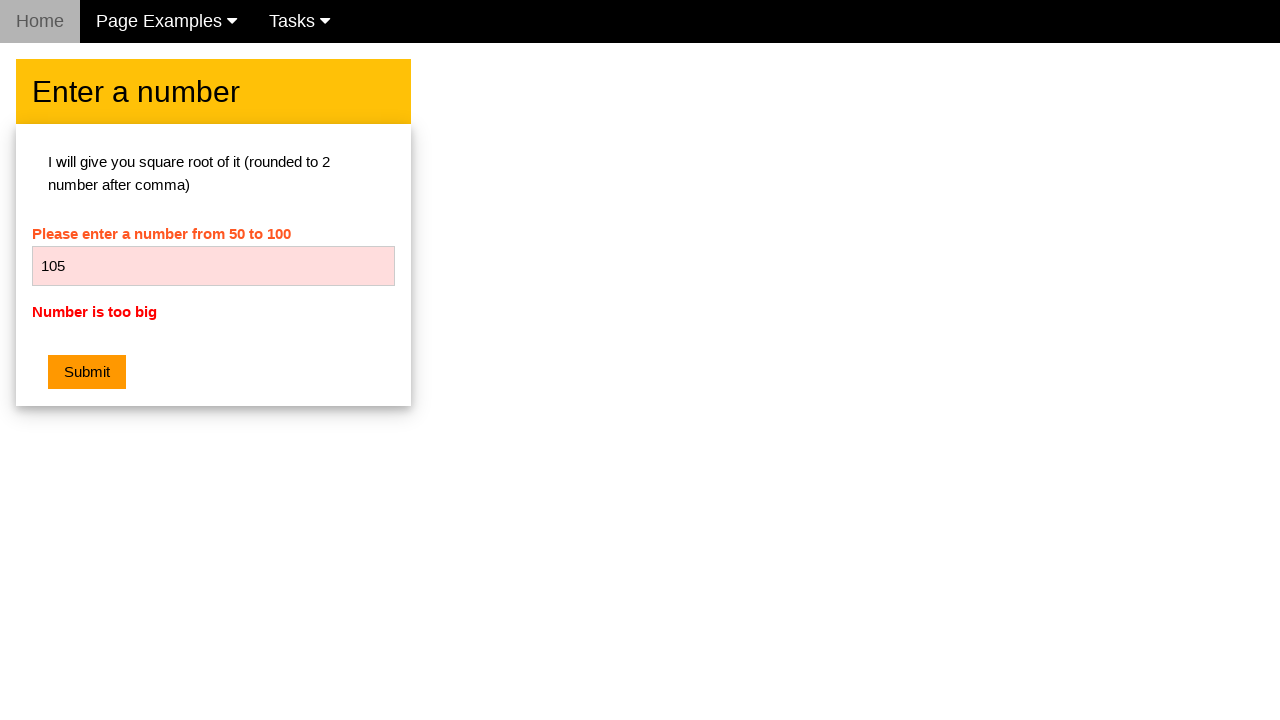

Error message appeared indicating the number is too big
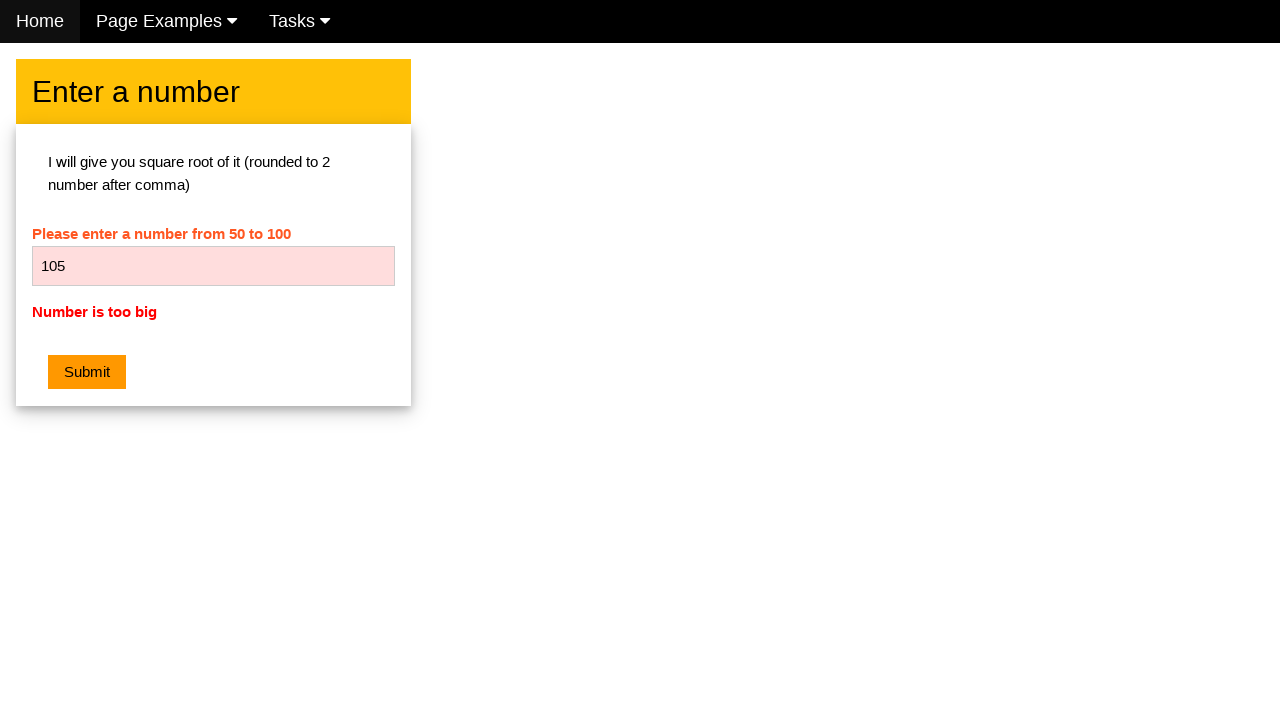

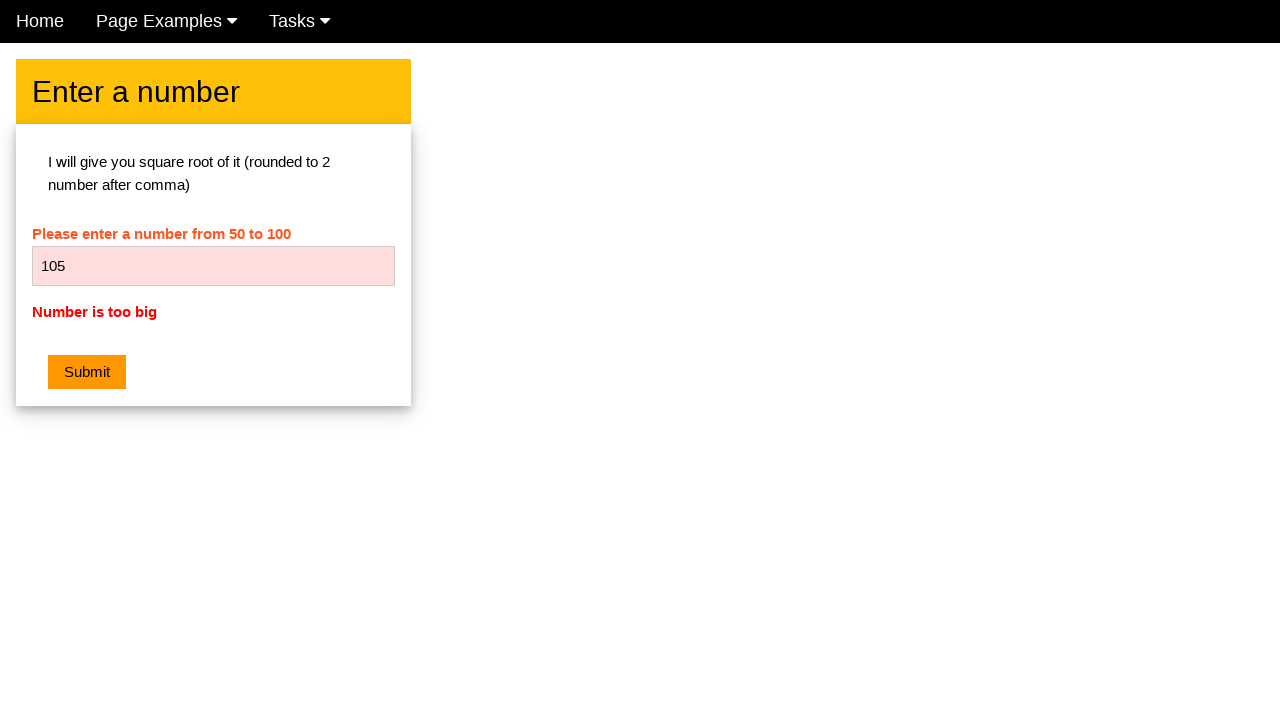